Navigates to a basic HTML form test page, scrolls to the submit button, and clicks it to submit the form.

Starting URL: https://testpages.herokuapp.com/styled/basic-html-form-test.html

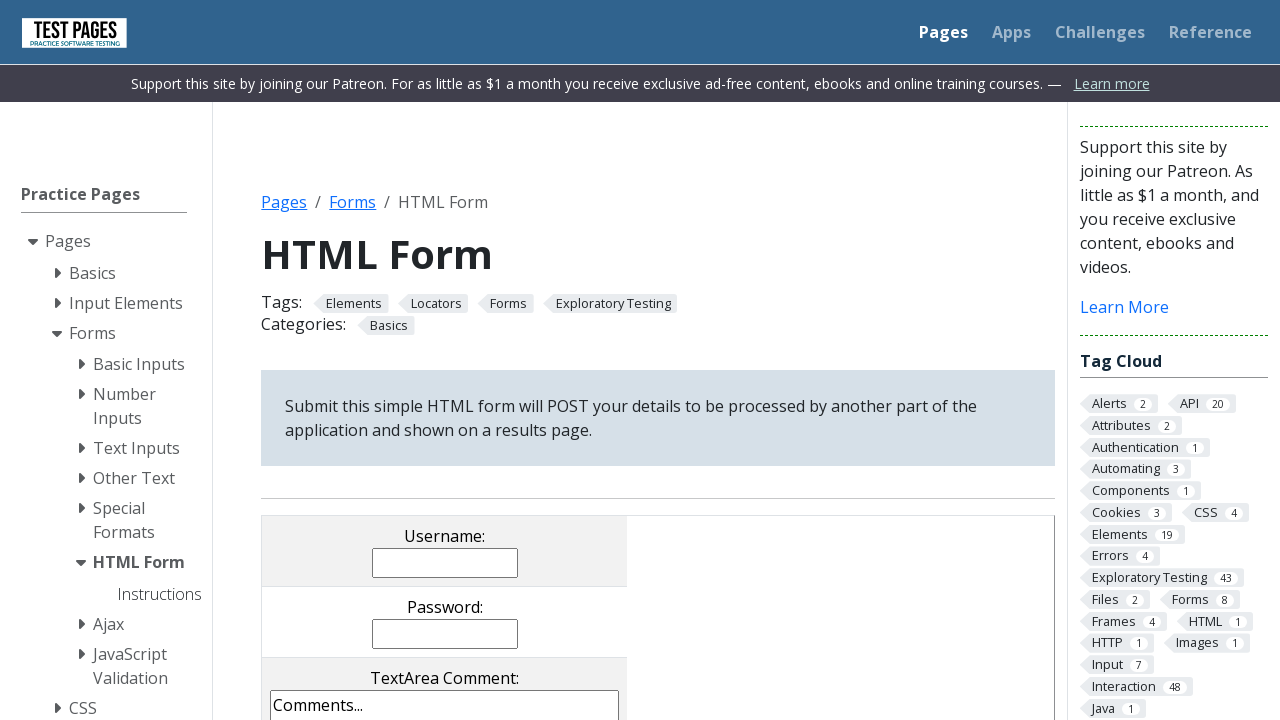

Navigated to HerokuForms test page
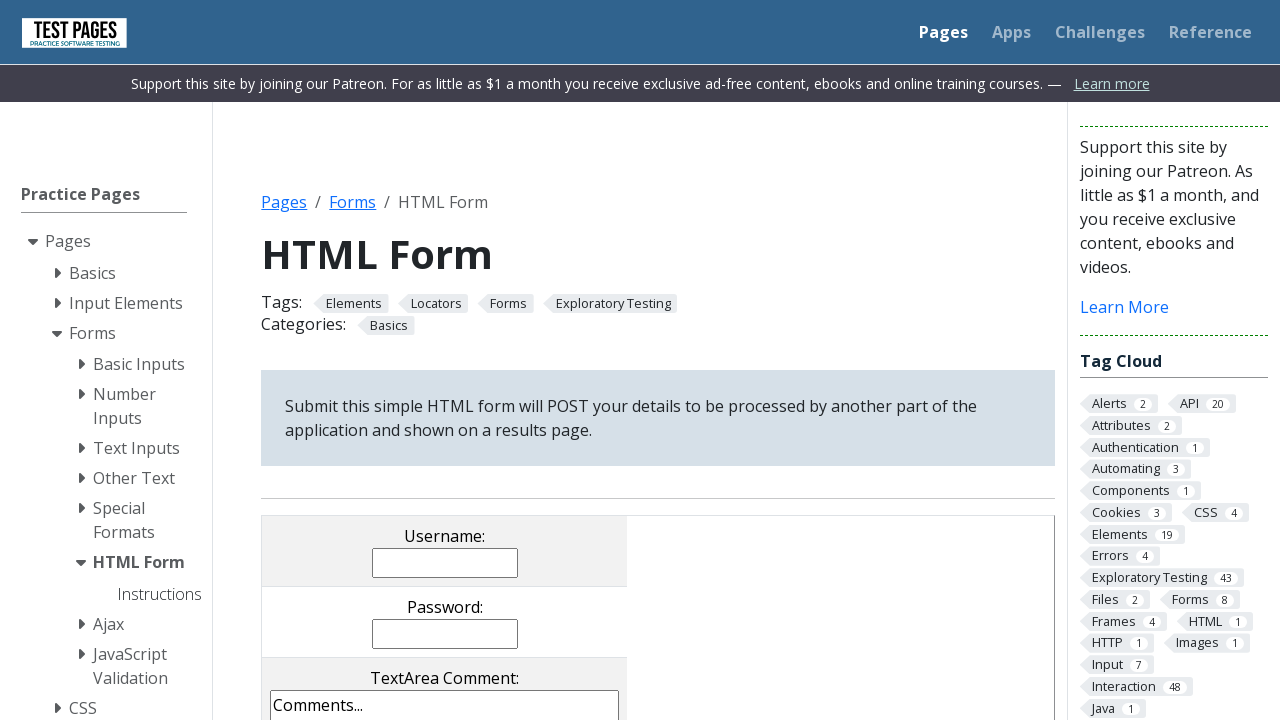

Located the submit button
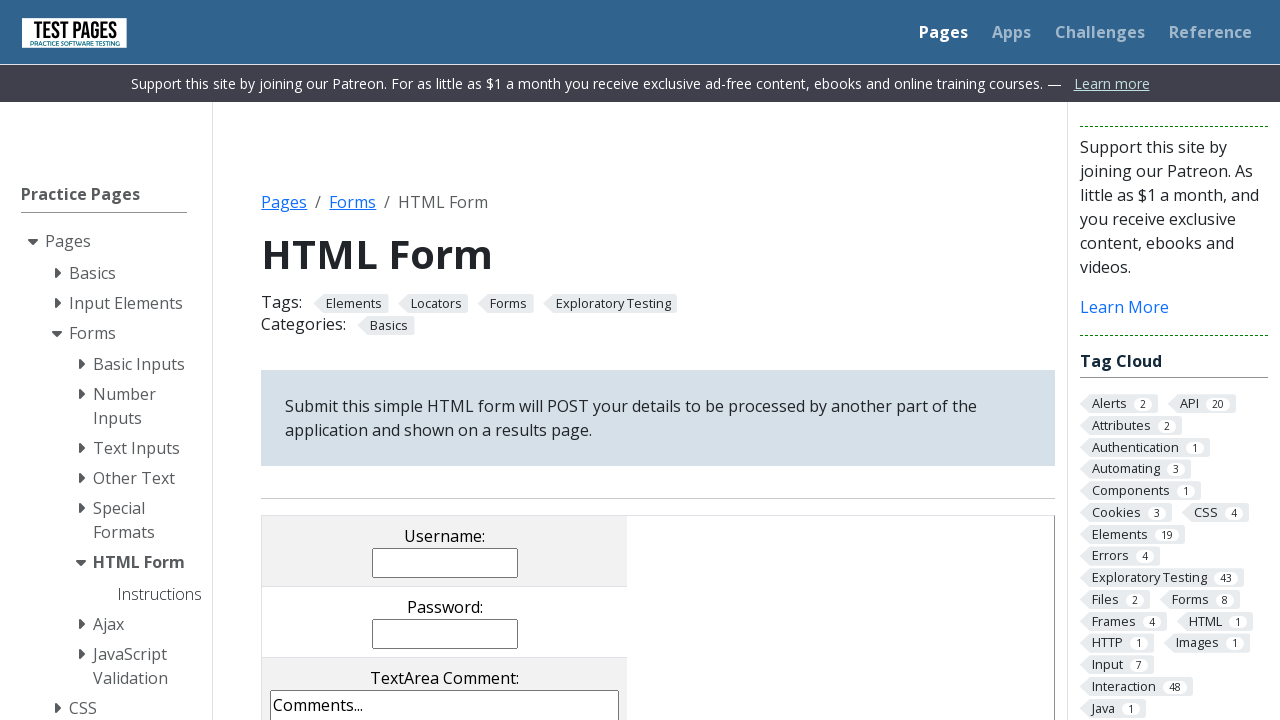

Scrolled to the submit button
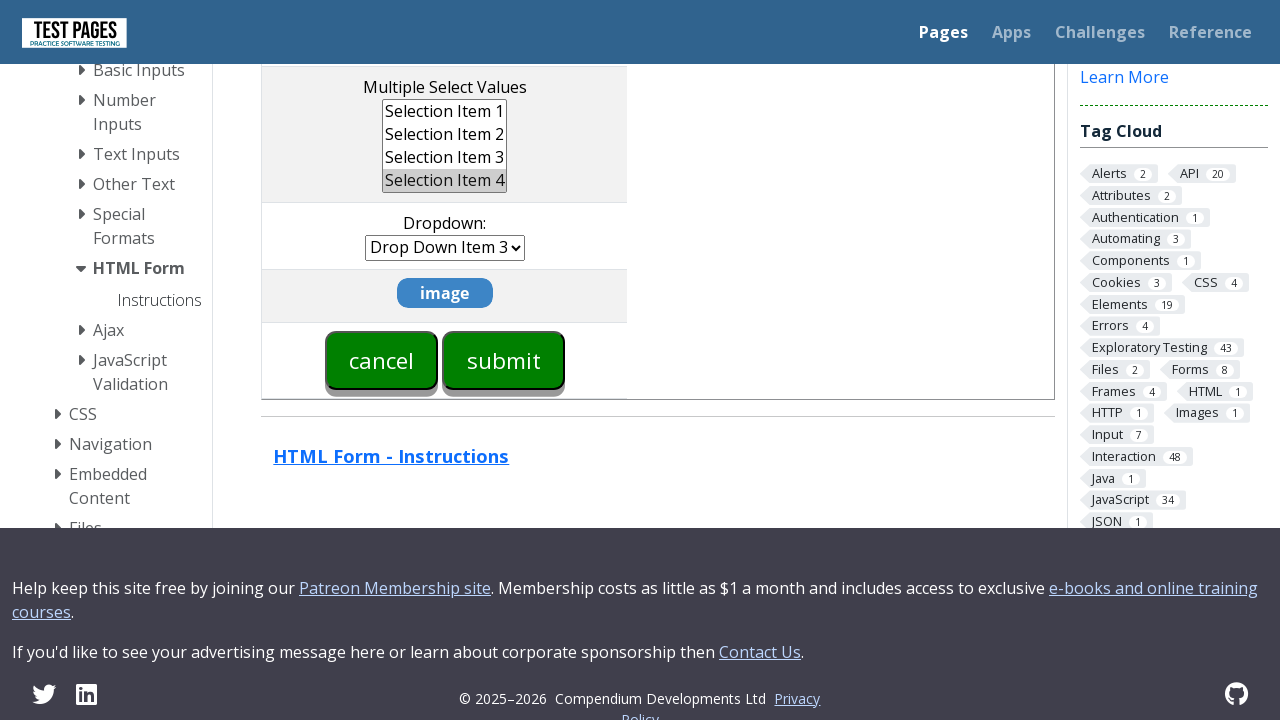

Clicked the submit button to submit the form at (504, 360) on input[type='submit']
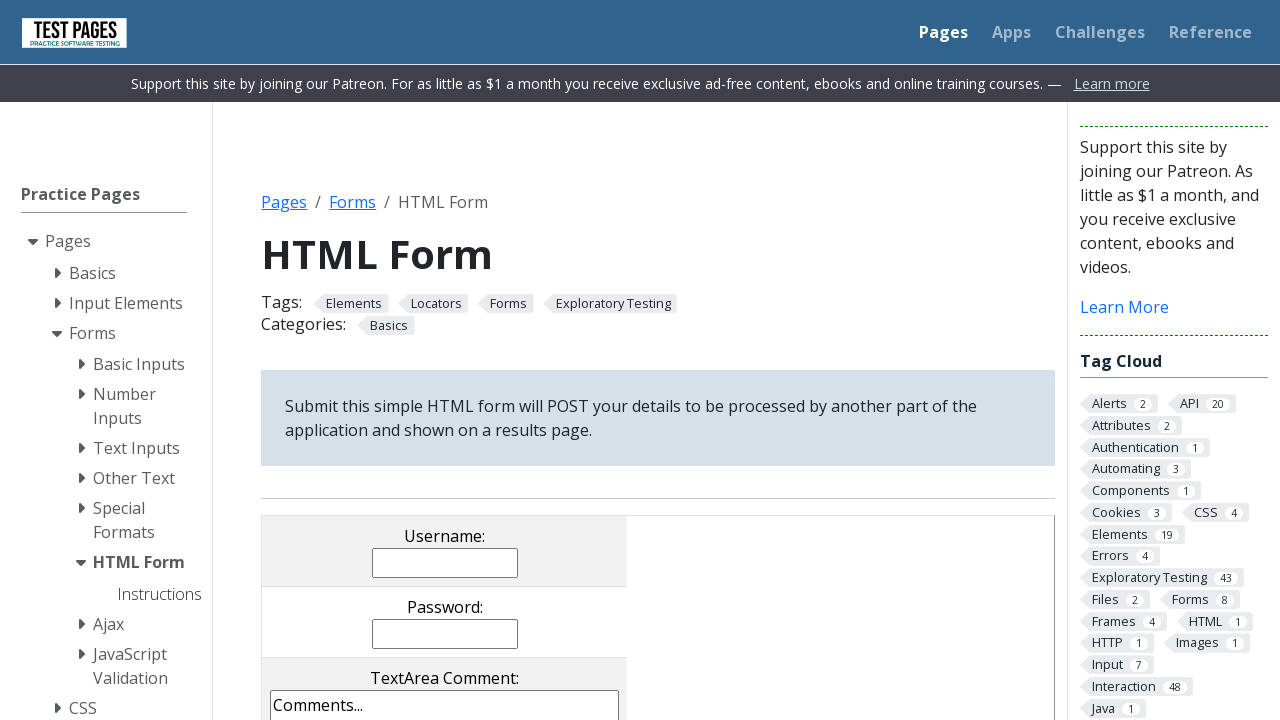

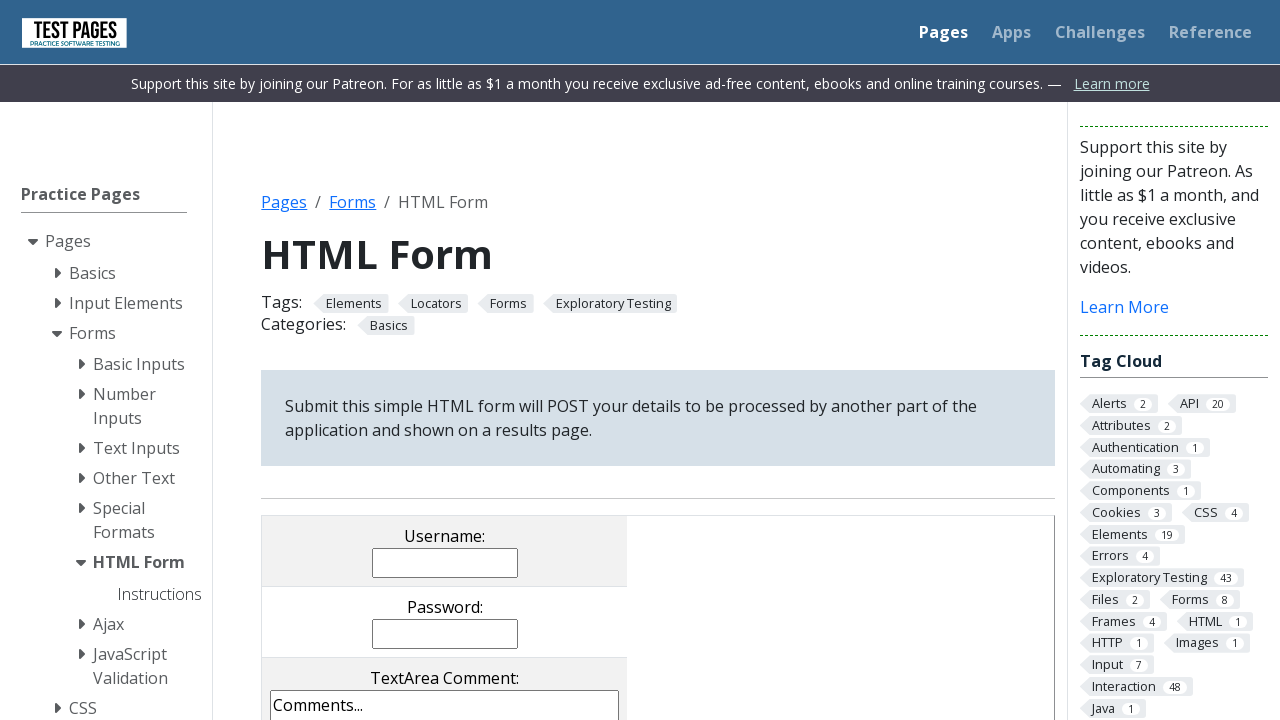